Tests the hide/show functionality of a text element by verifying the element is initially visible, clicking the hide button, and checking the element's visibility state.

Starting URL: https://rahulshettyacademy.com/AutomationPractice/

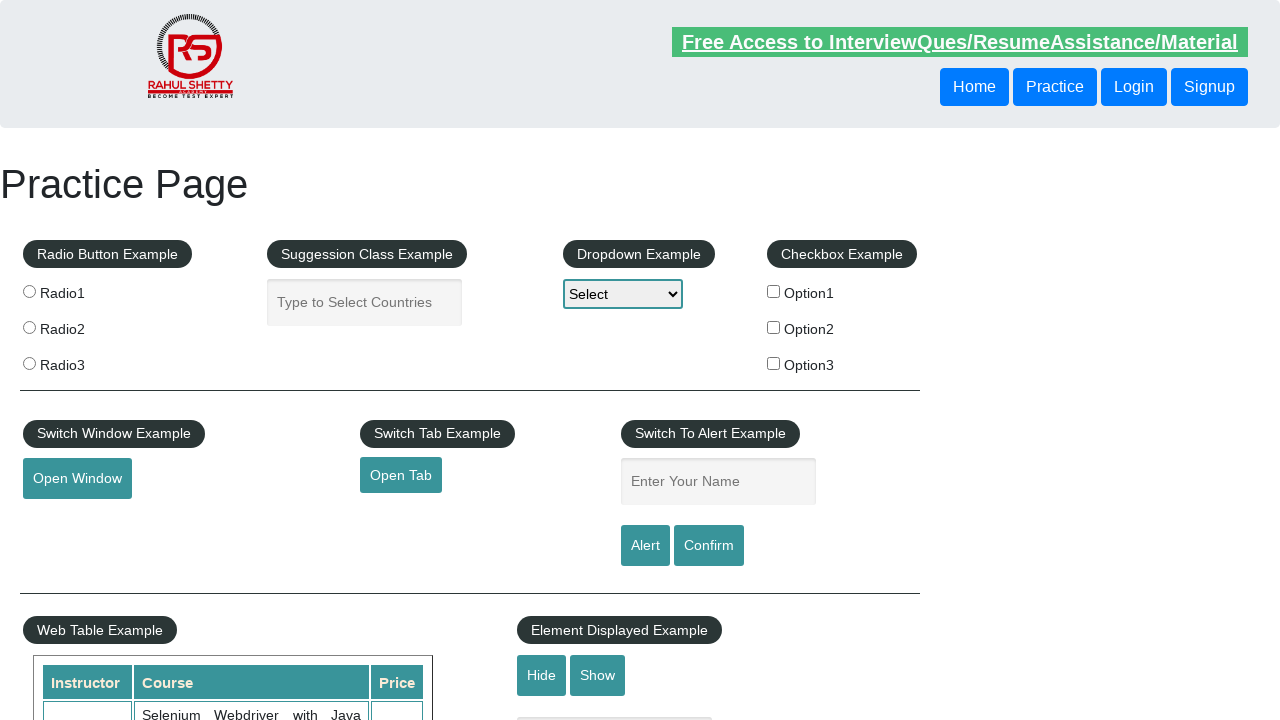

Navigated to AutomationPractice page
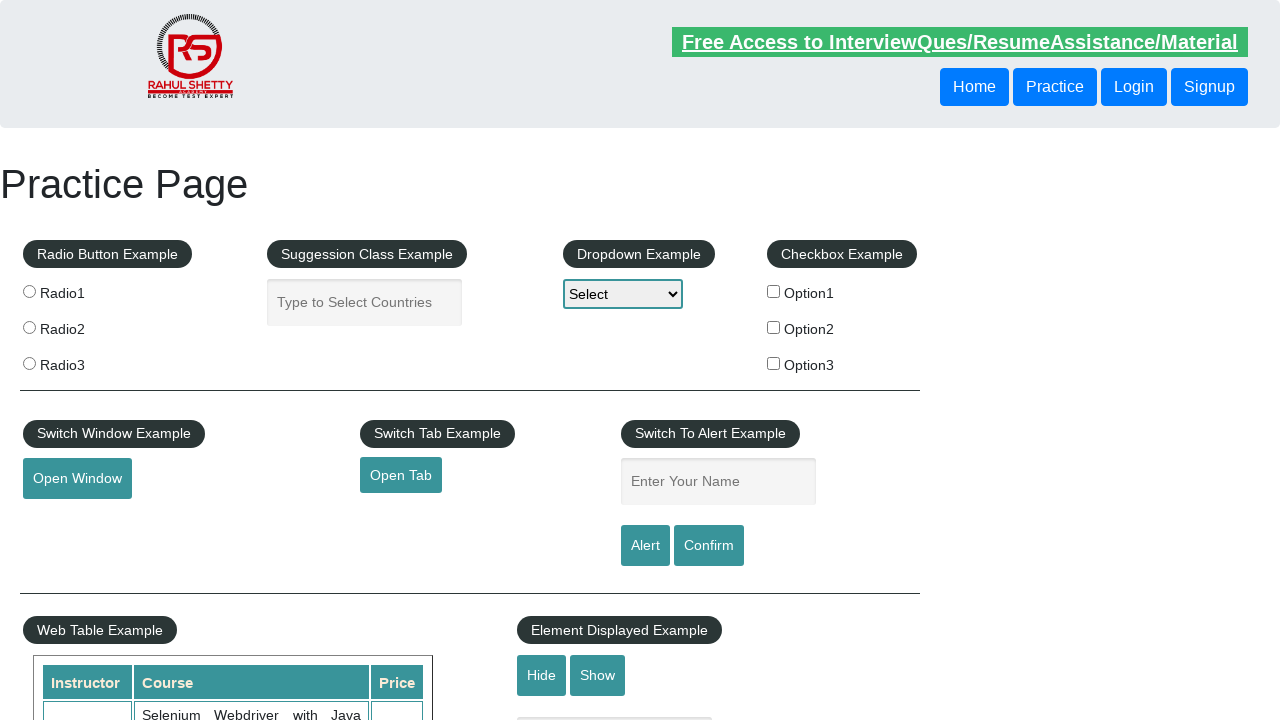

Verified text element is initially visible
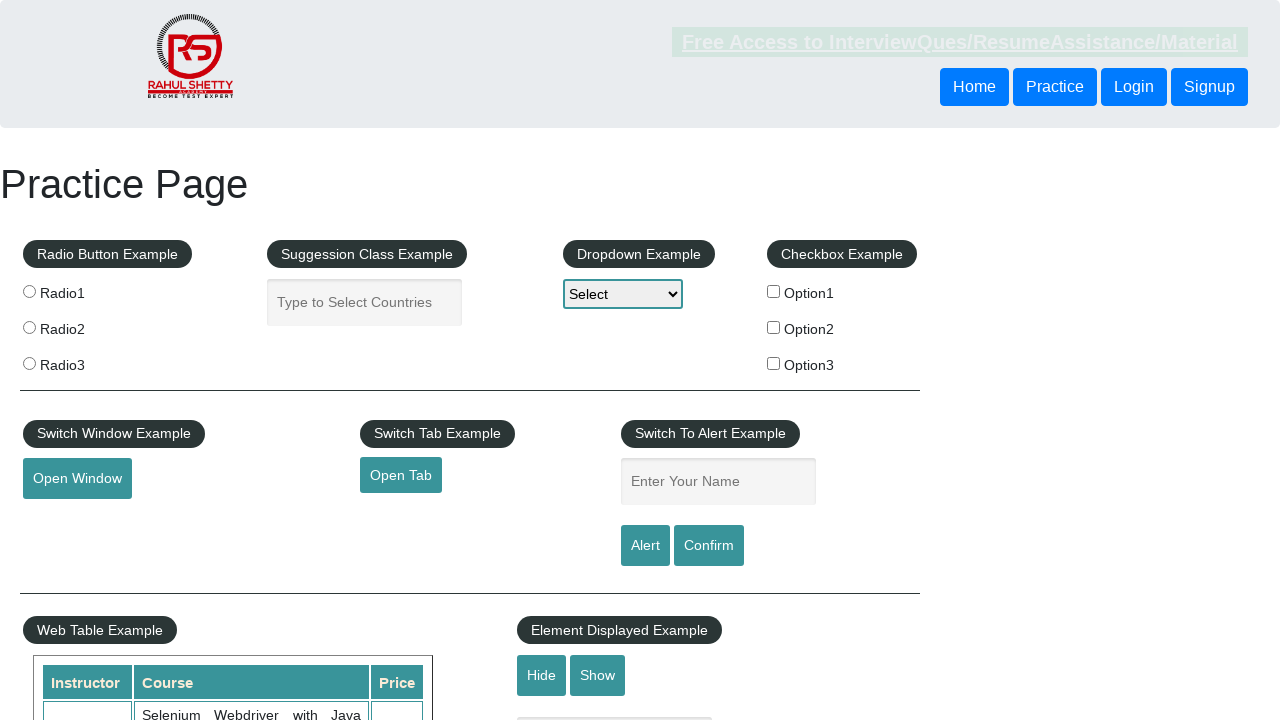

Clicked hide button to hide text element at (542, 675) on #hide-textbox
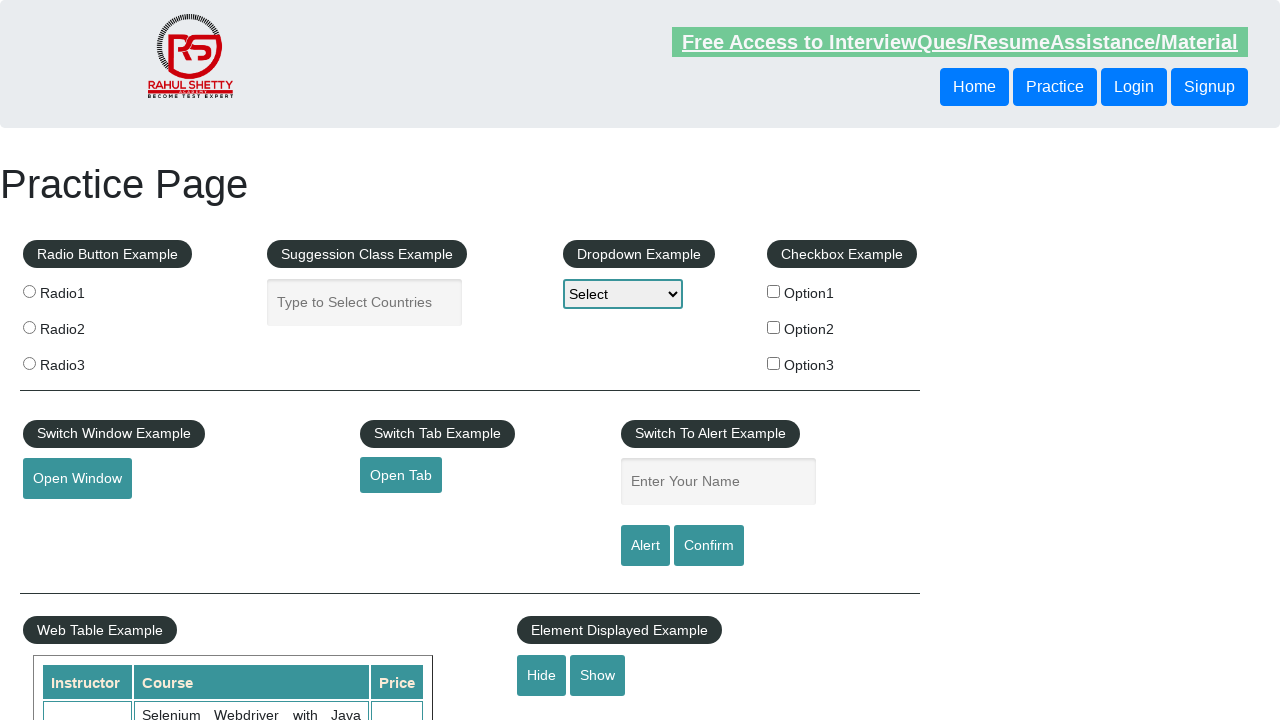

Verified text element is now hidden after clicking hide button
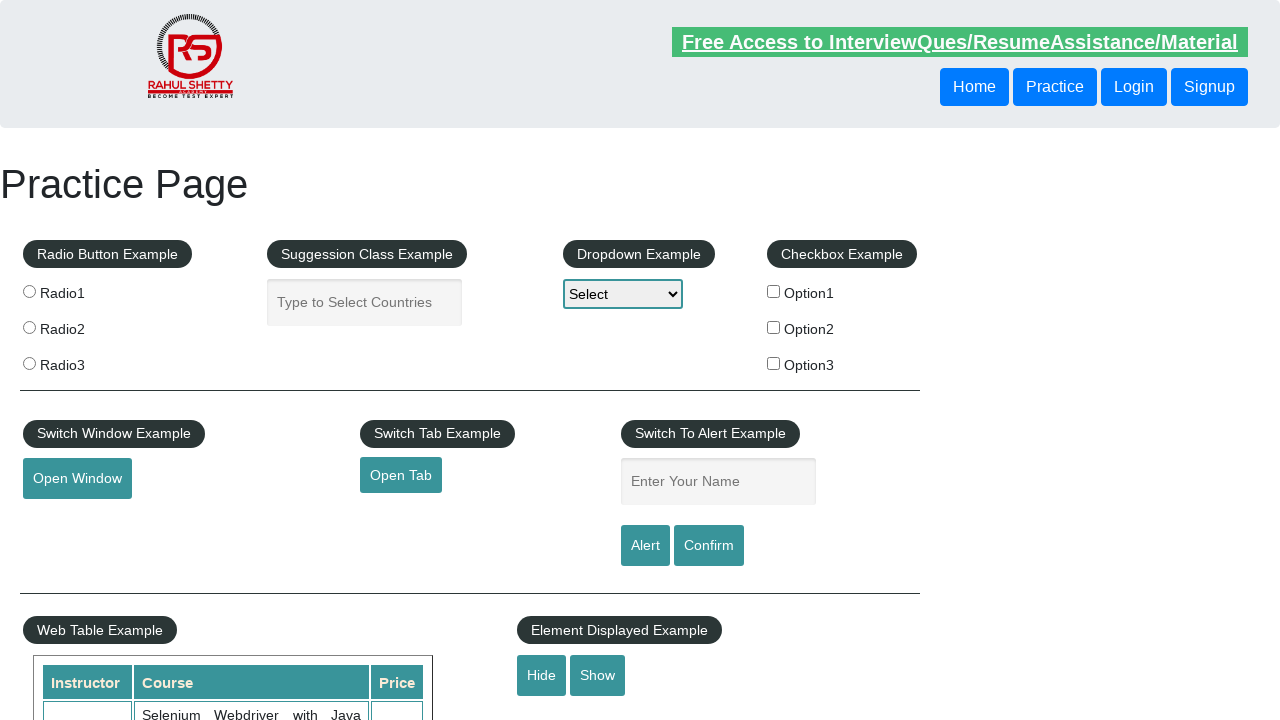

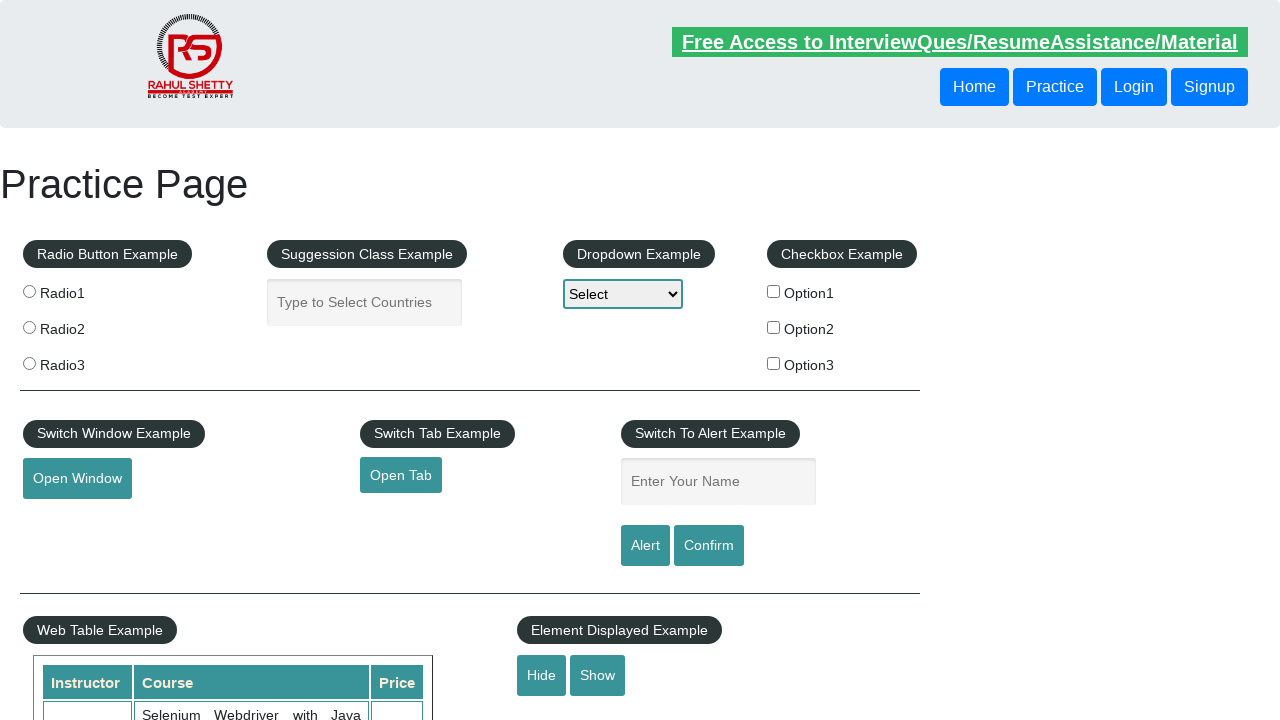